Tests form validation with invalid month value (00), verifying date error appears

Starting URL: https://elenarivero.github.io/ejercicio3/index.html

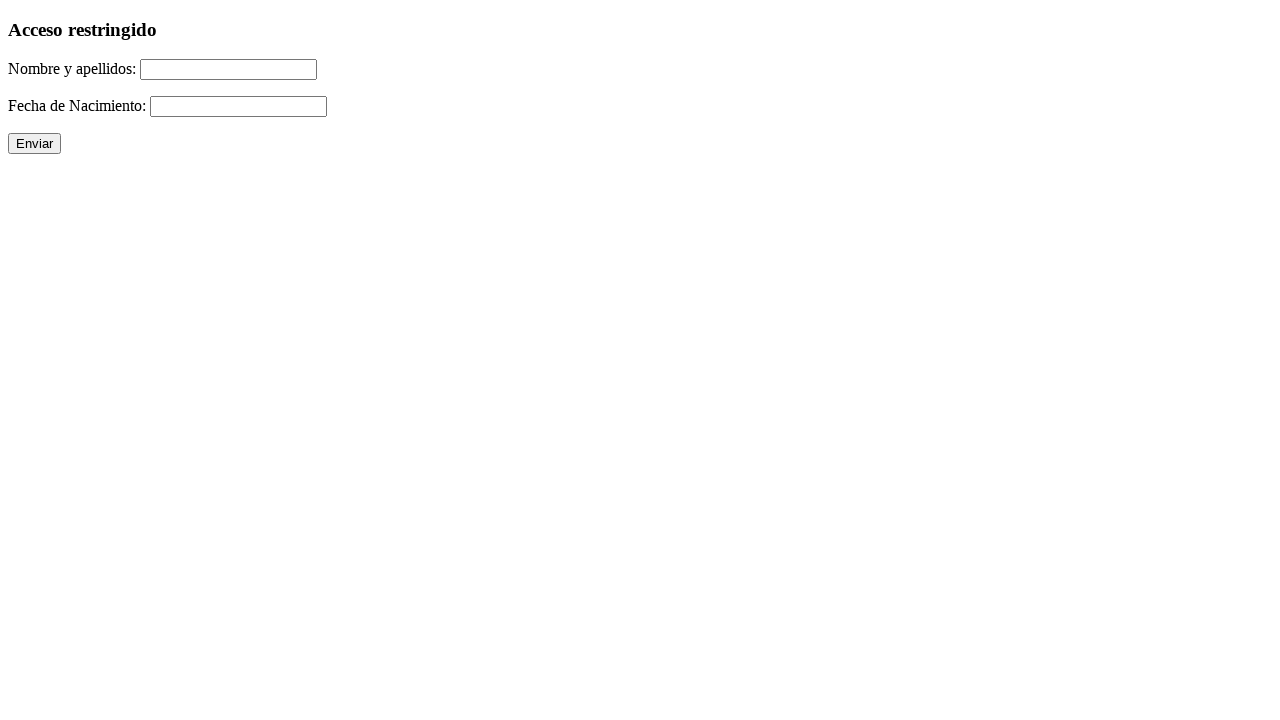

Filled name field with 'Raul Romera Pavon' on #nomap
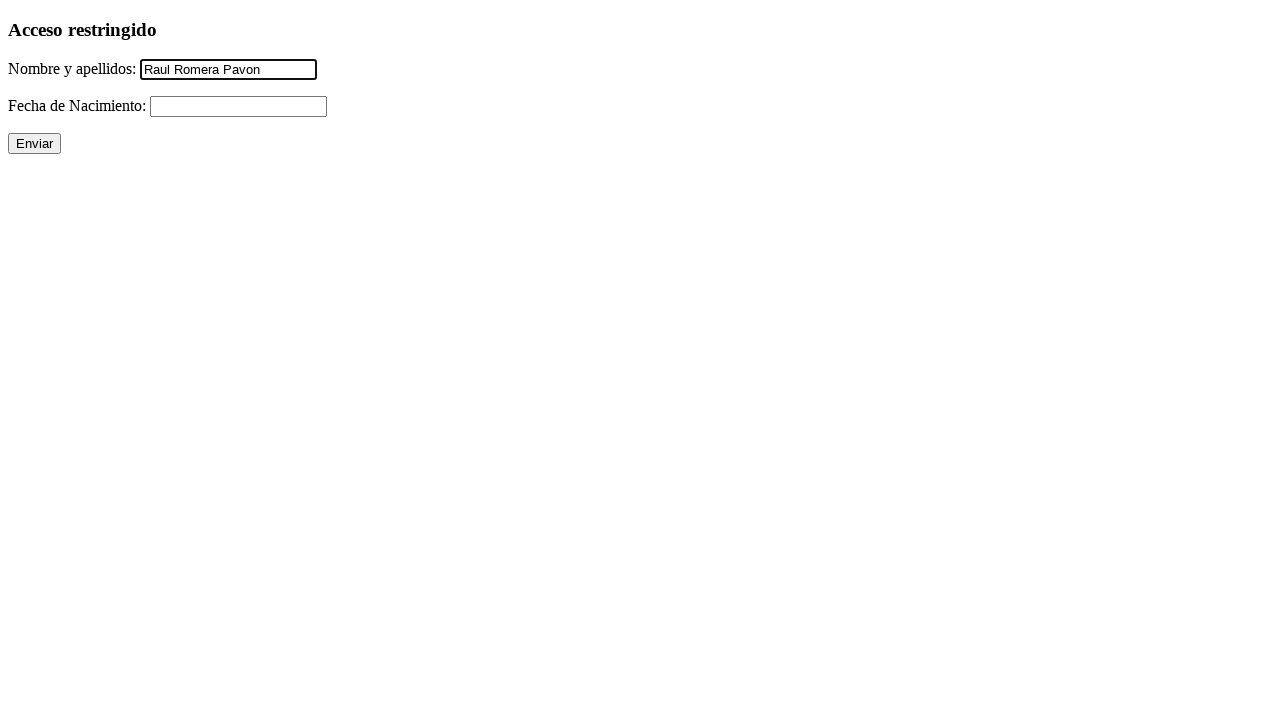

Filled date field with invalid month value '31/00/2004' on #fecha
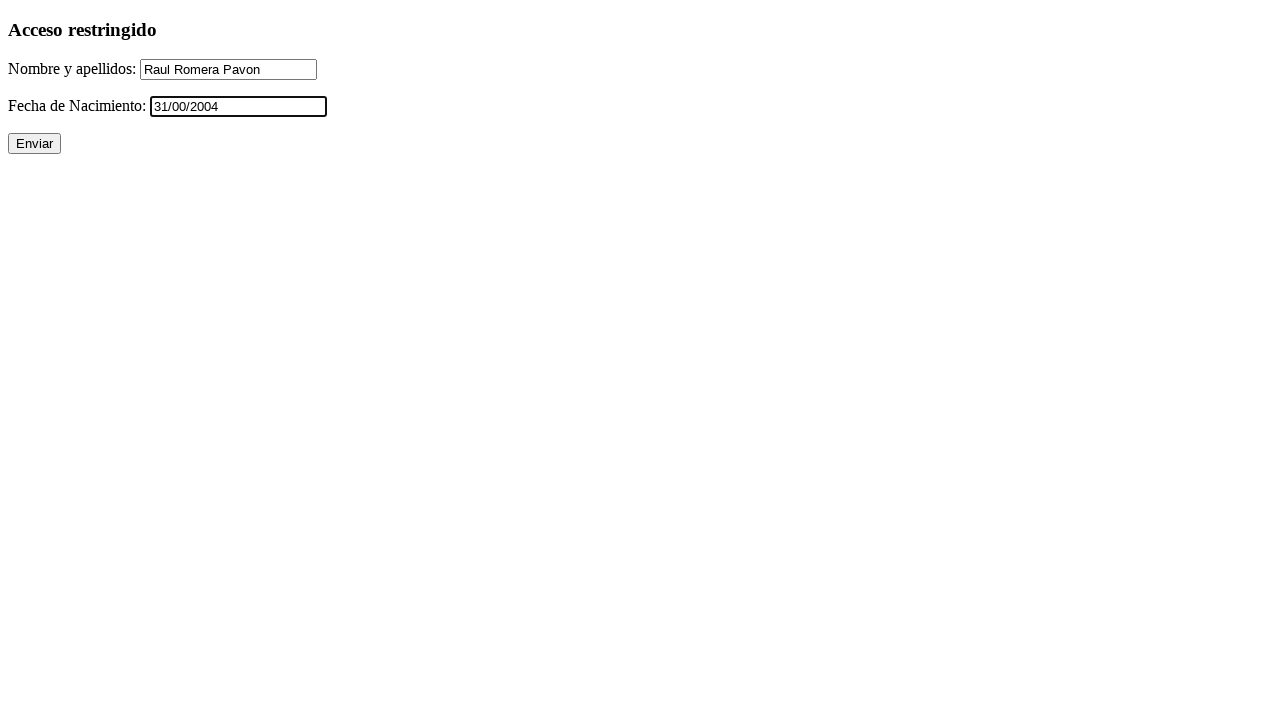

Clicked submit button to submit form at (34, 144) on xpath=//p/input[@type='submit']
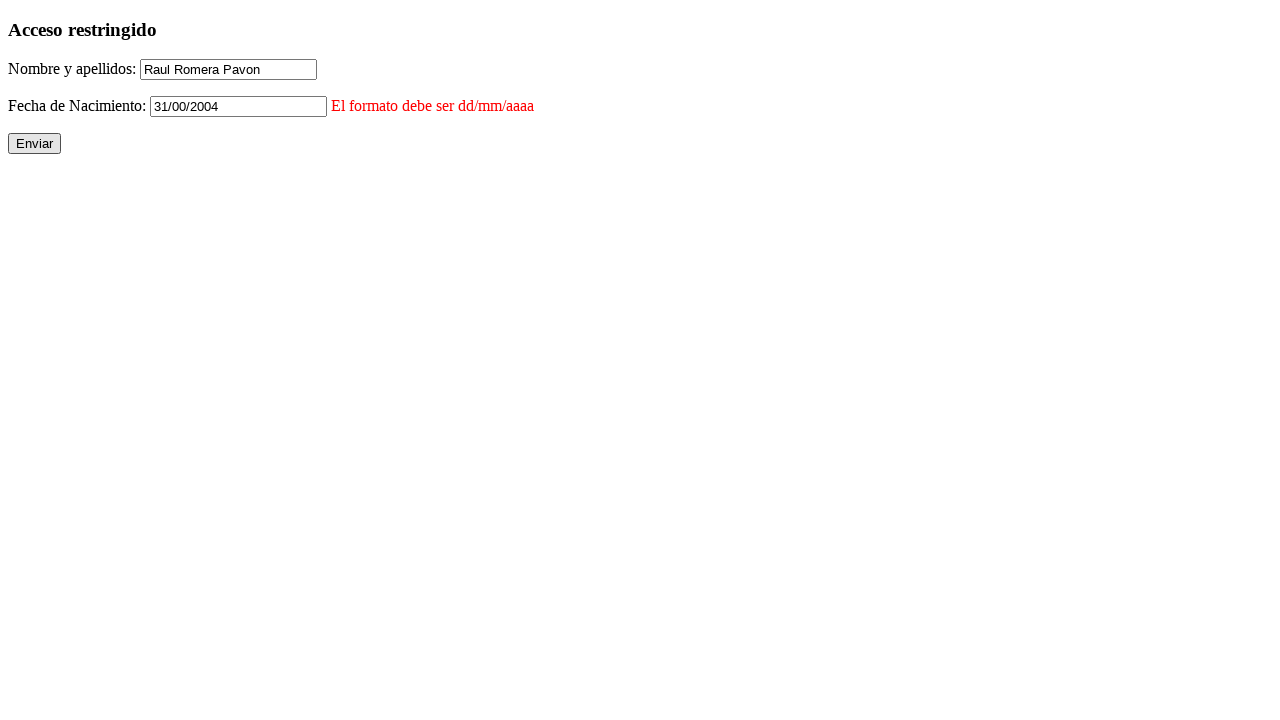

Date error message appeared, confirming validation for invalid month
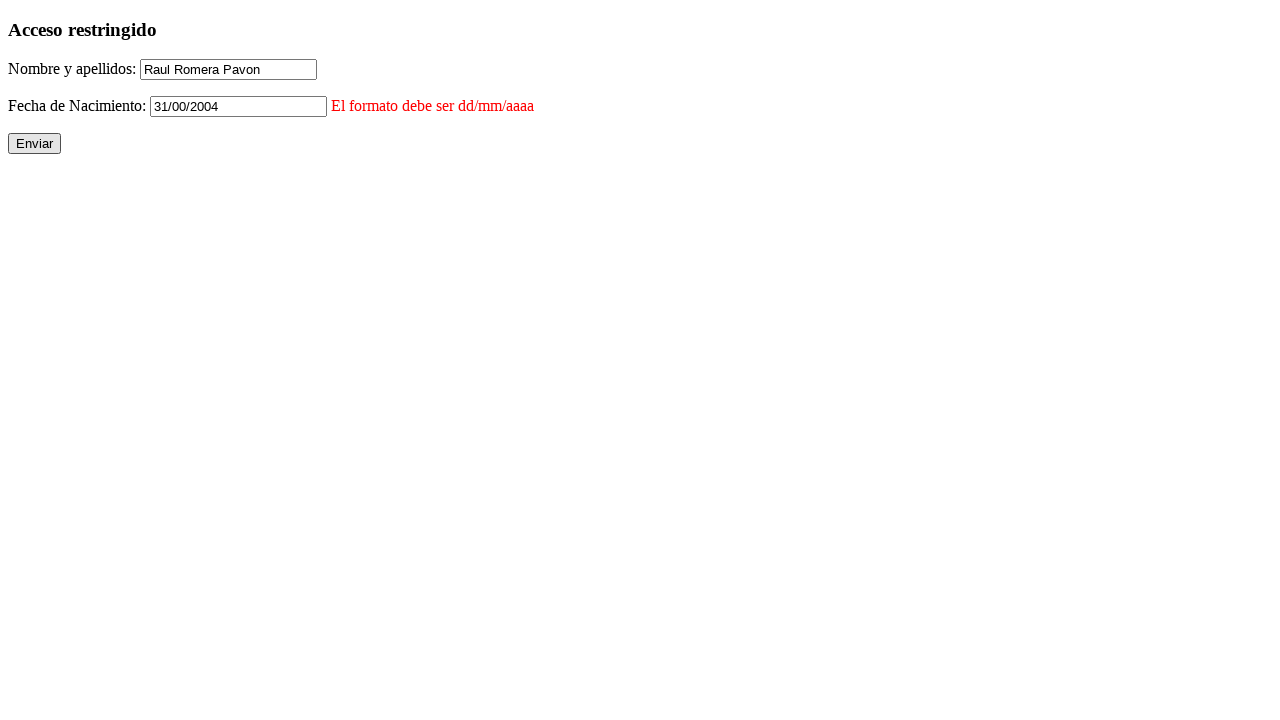

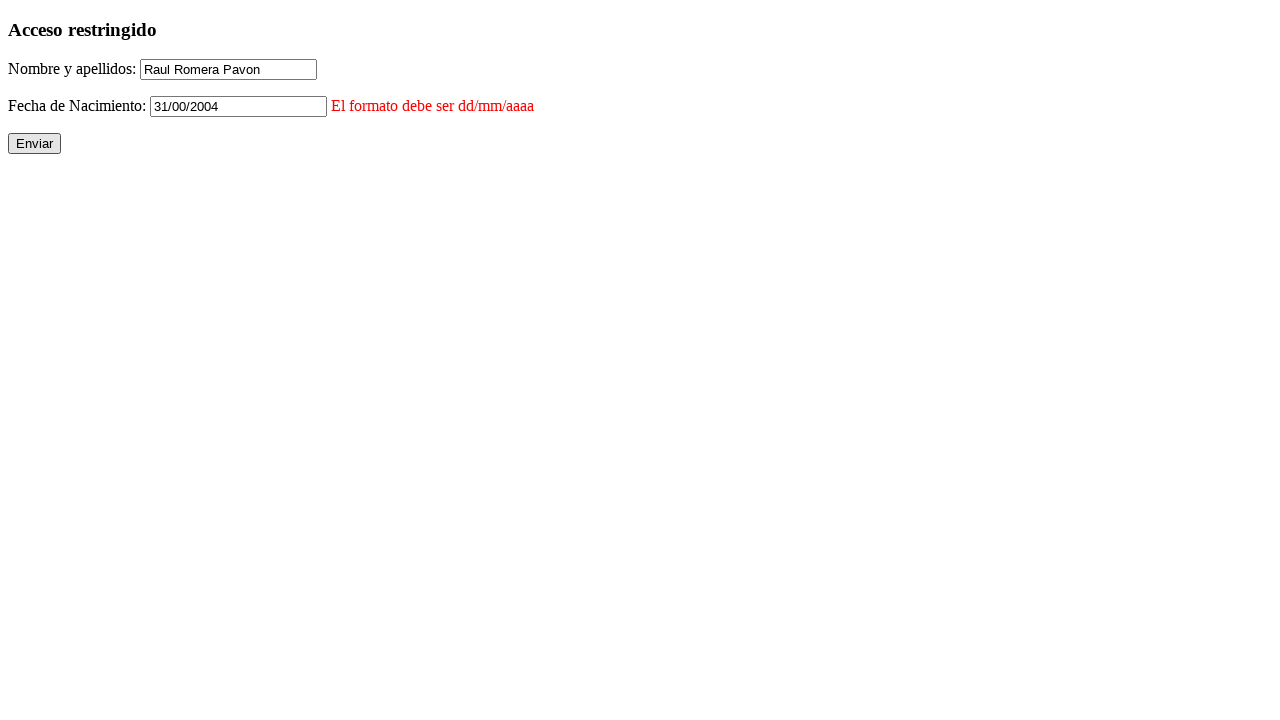